Clicks the download button to initiate a file download

Starting URL: http://javabykiran.com/playground/download-file

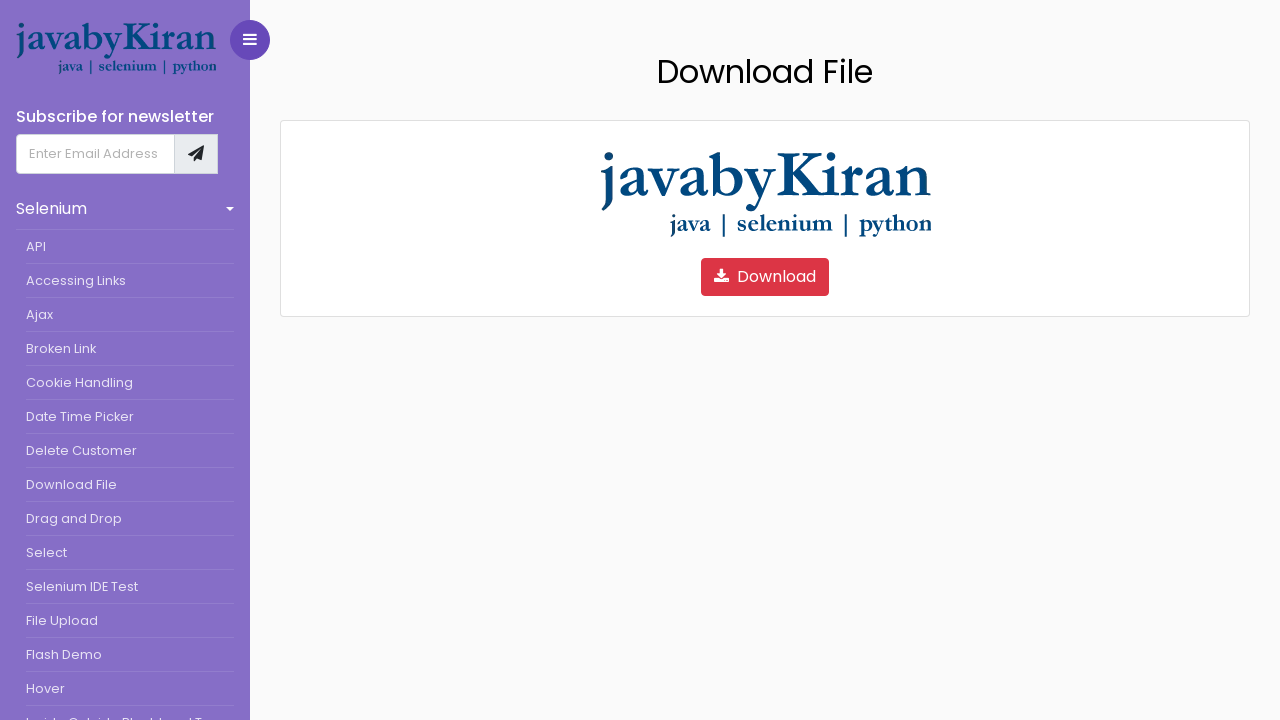

Clicked the download button to initiate file download at (765, 277) on #download
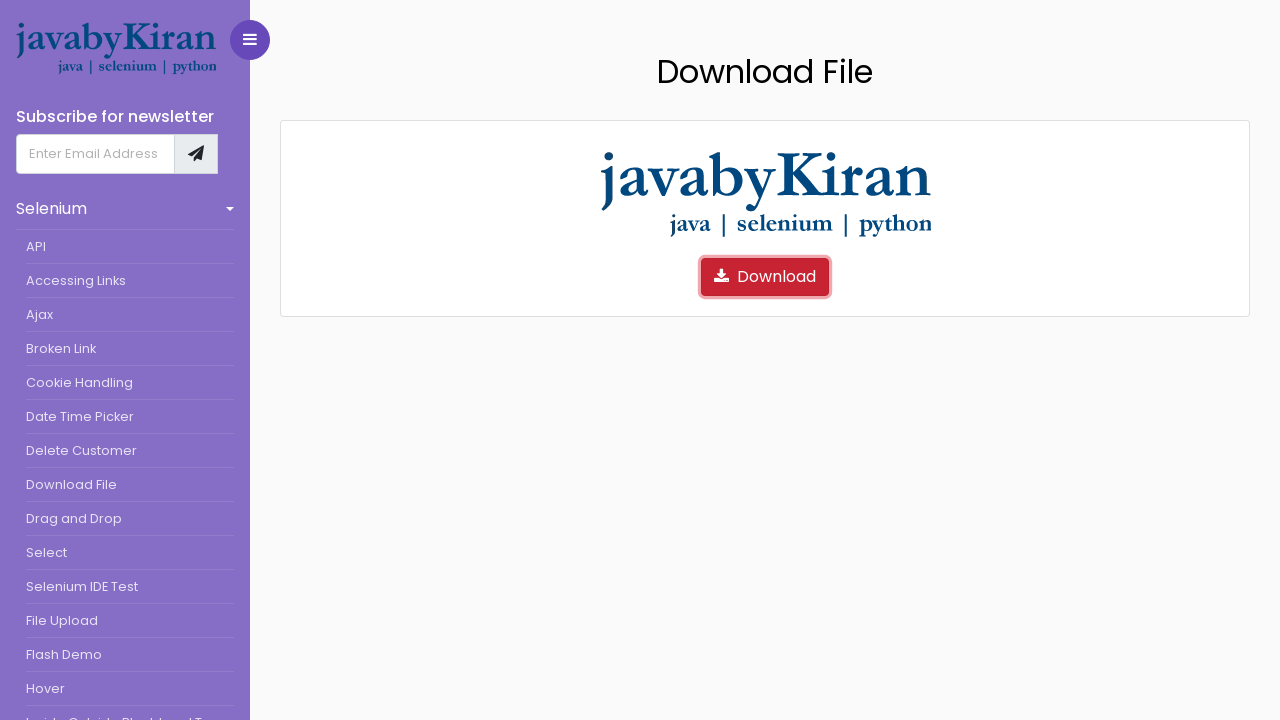

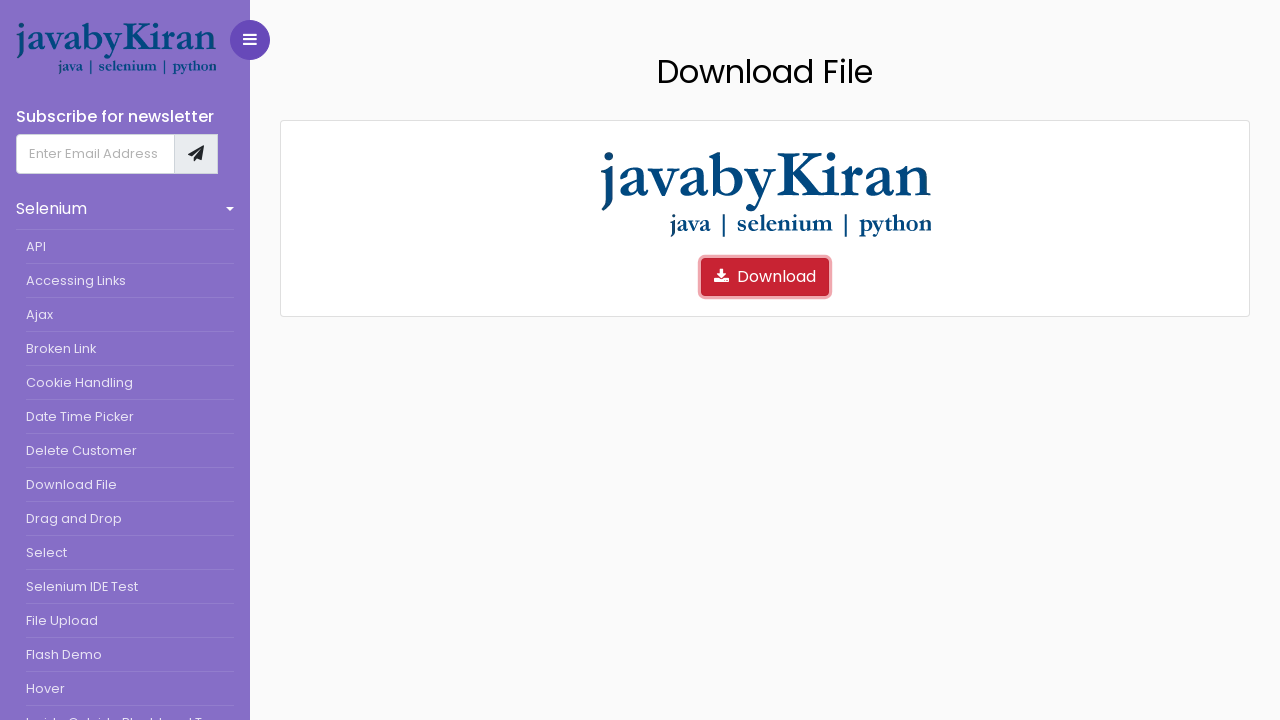